Tests drag and drop functionality by dragging an element to a drop zone

Starting URL: https://demoqa.com/droppable

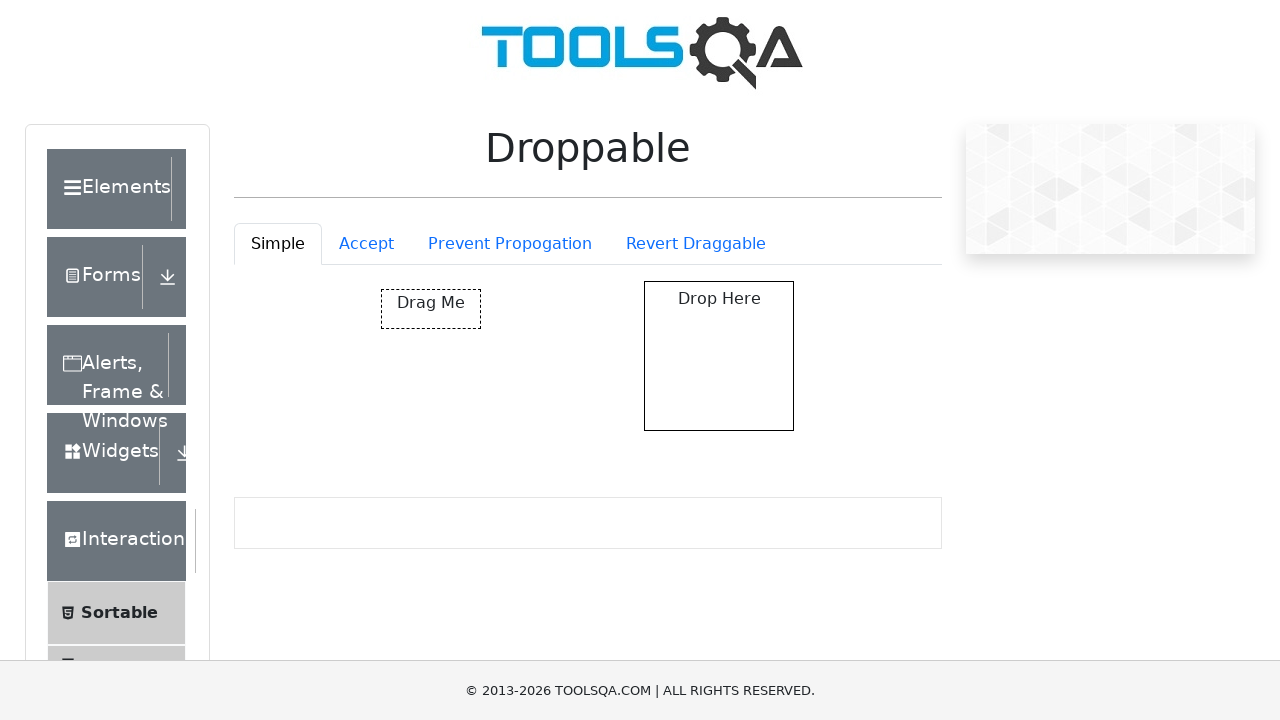

Navigated to droppable test page
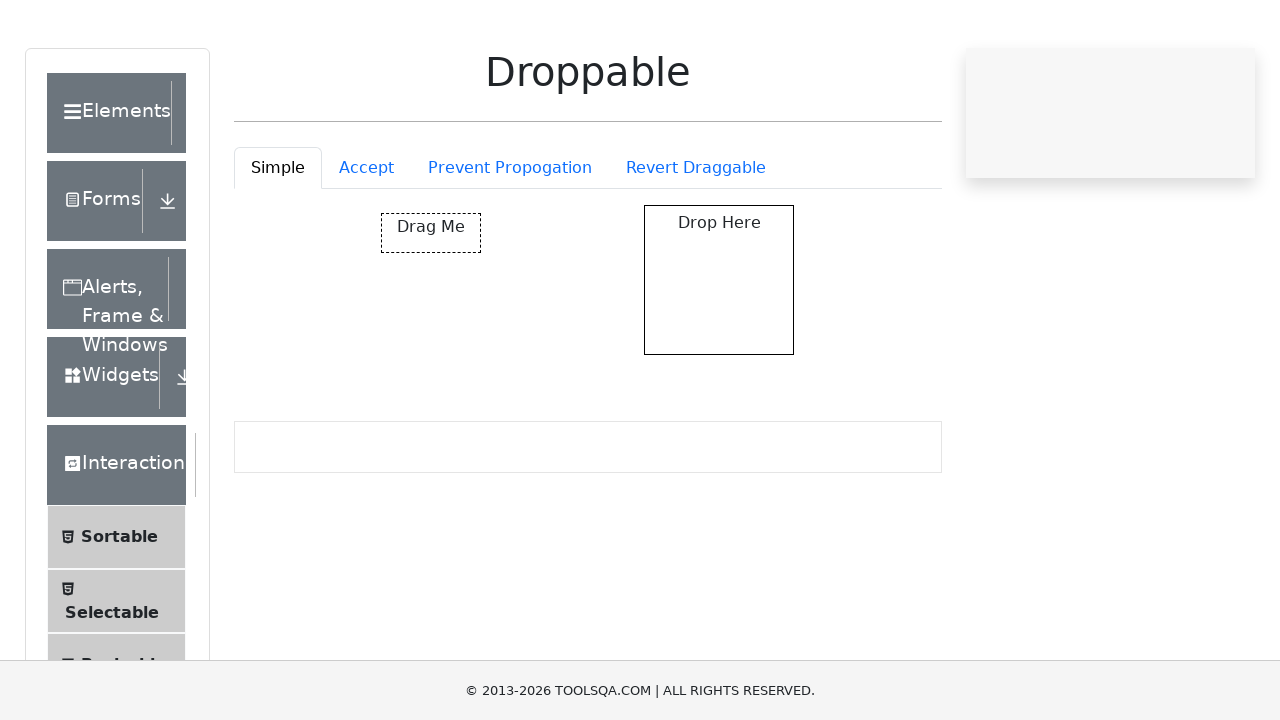

Located draggable element
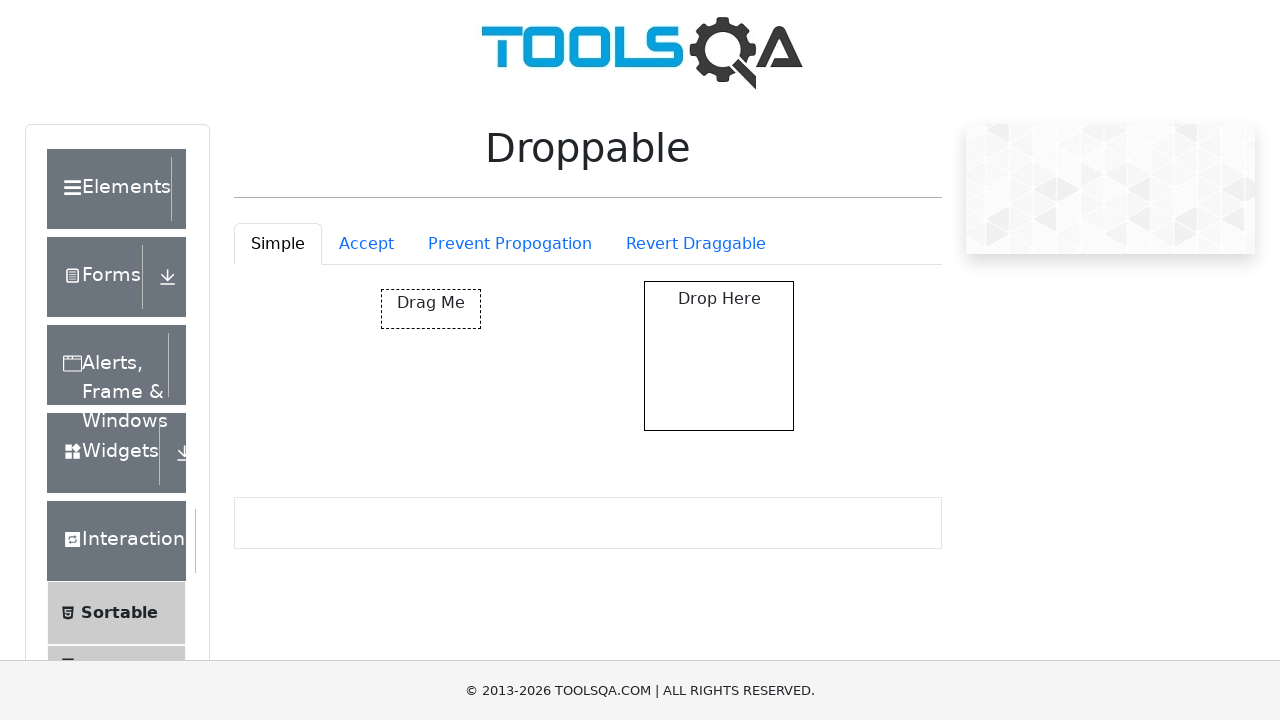

Located drop target zone
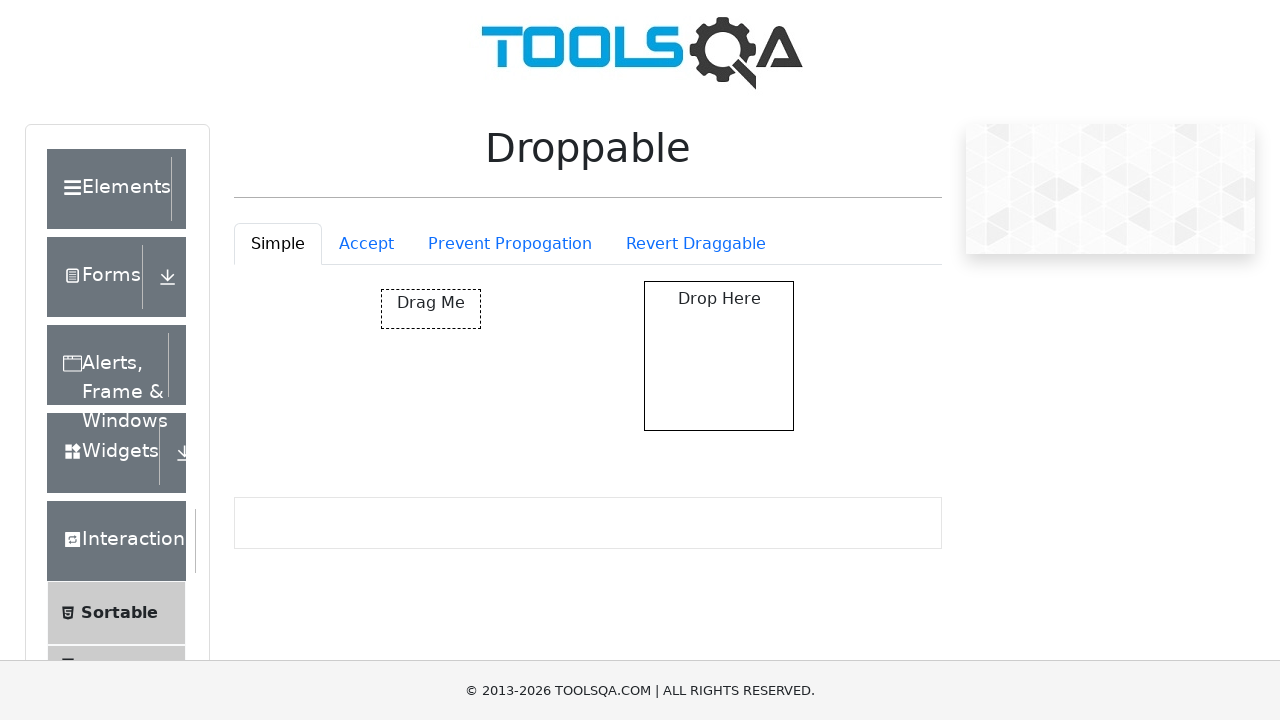

Dragged element to drop zone at (719, 356)
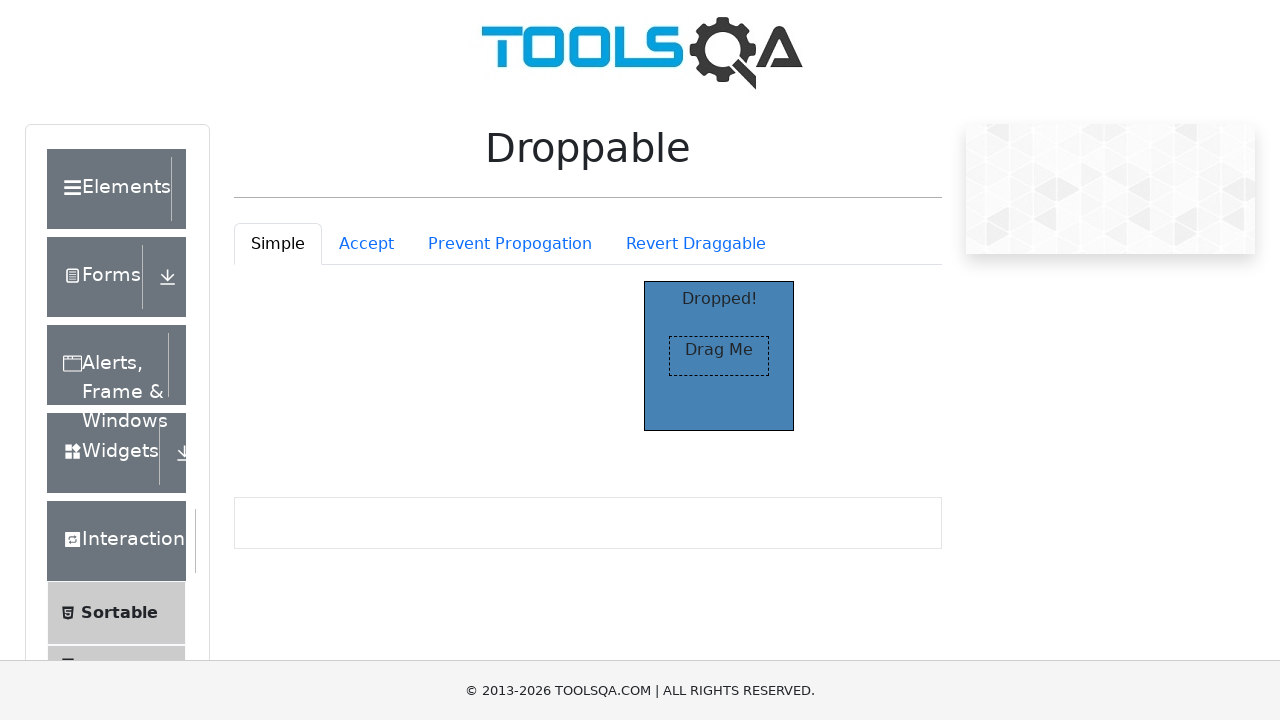

Located dropped confirmation element
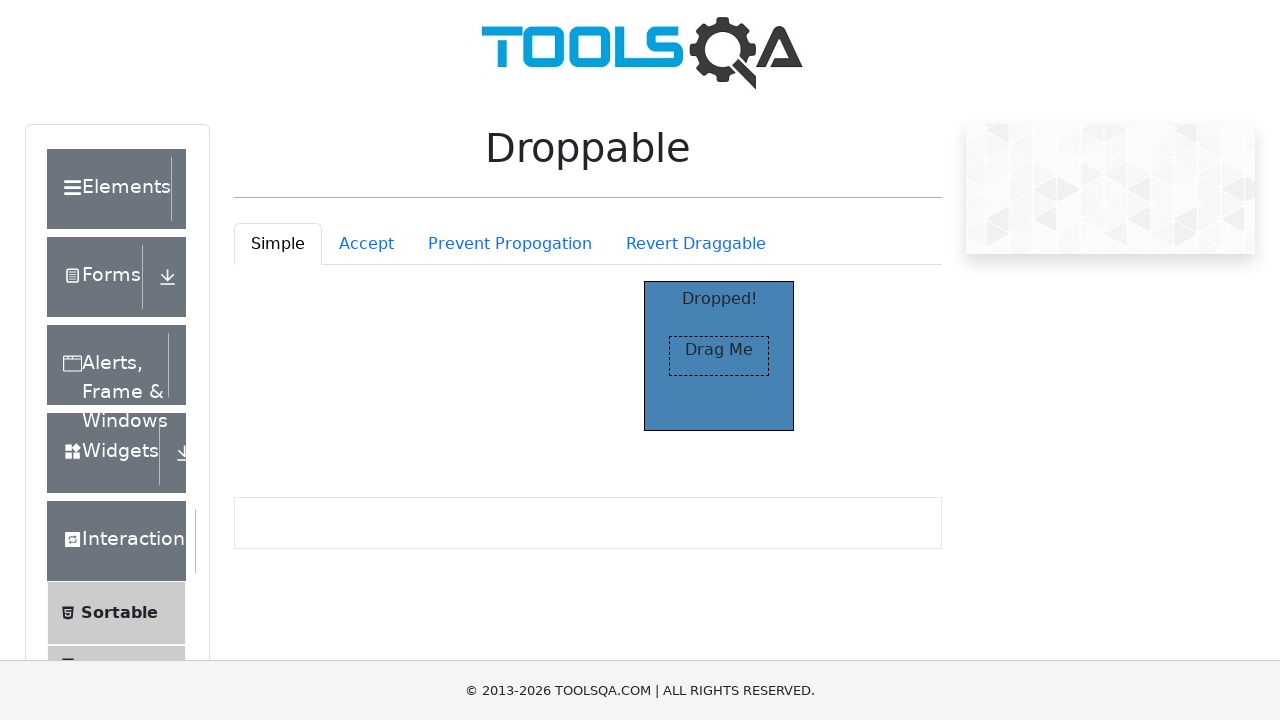

Verified that dropped element is visible
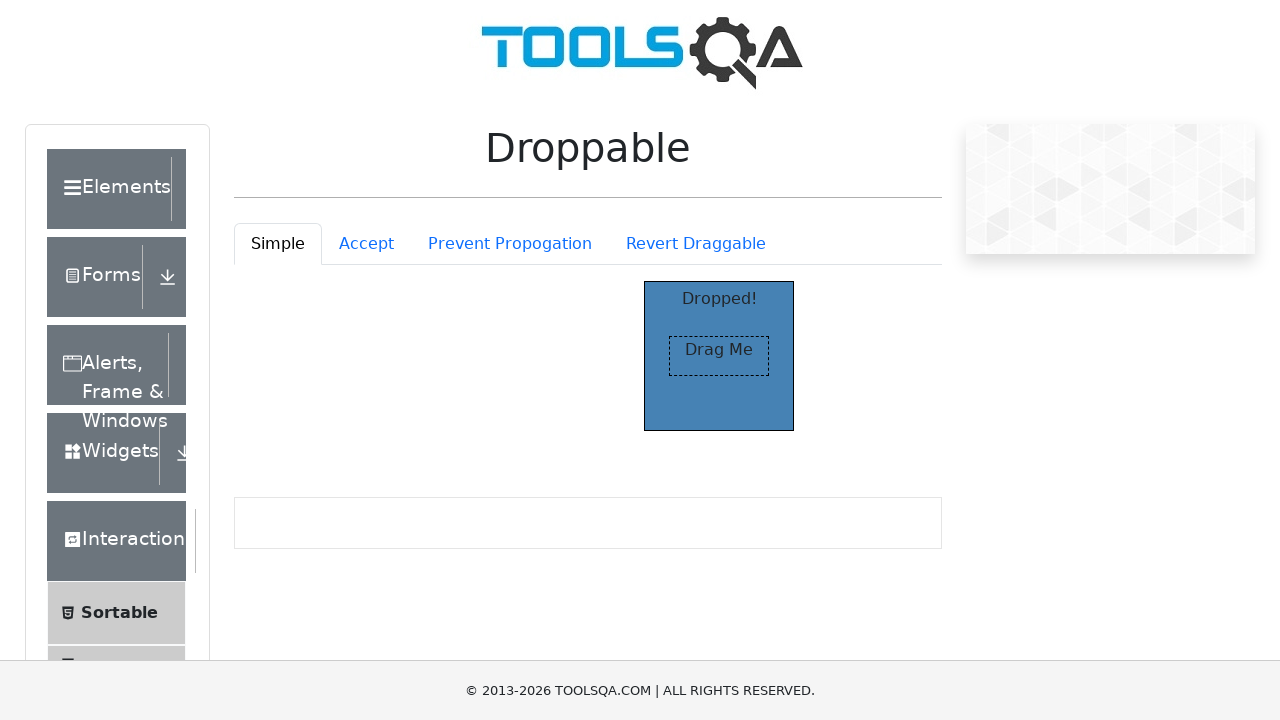

Verified dropped element text content equals 'Dropped!'
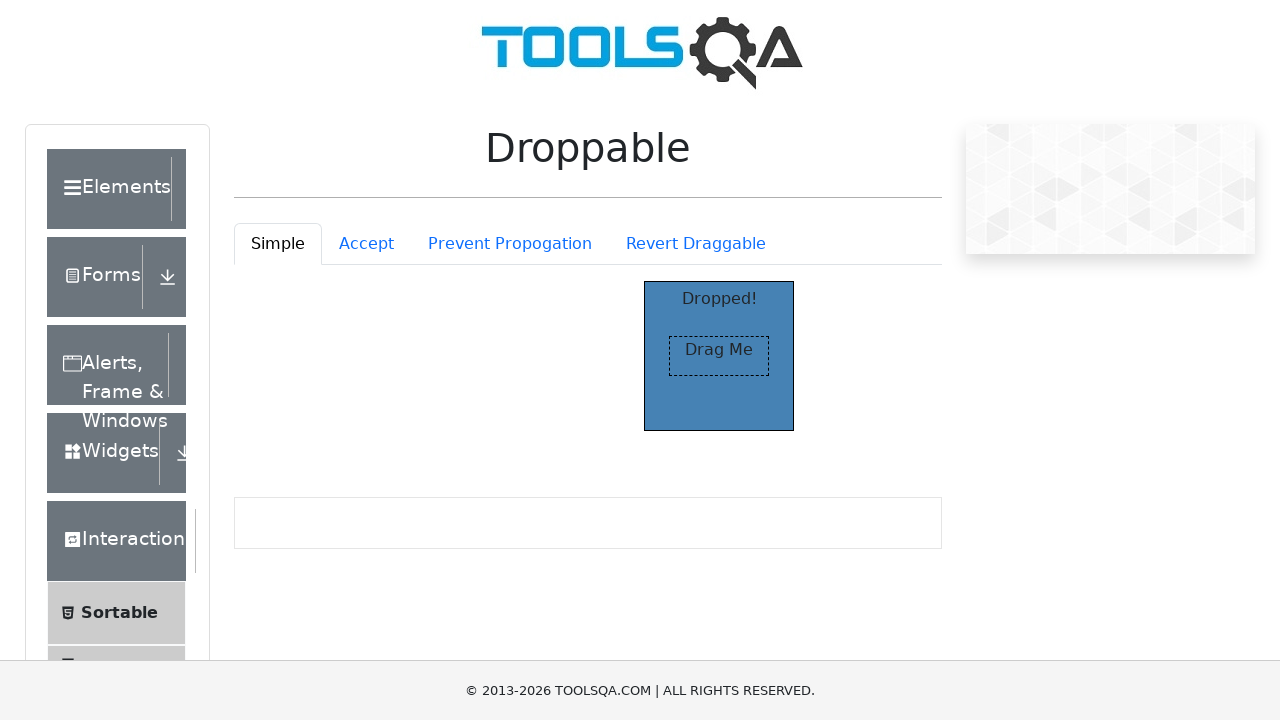

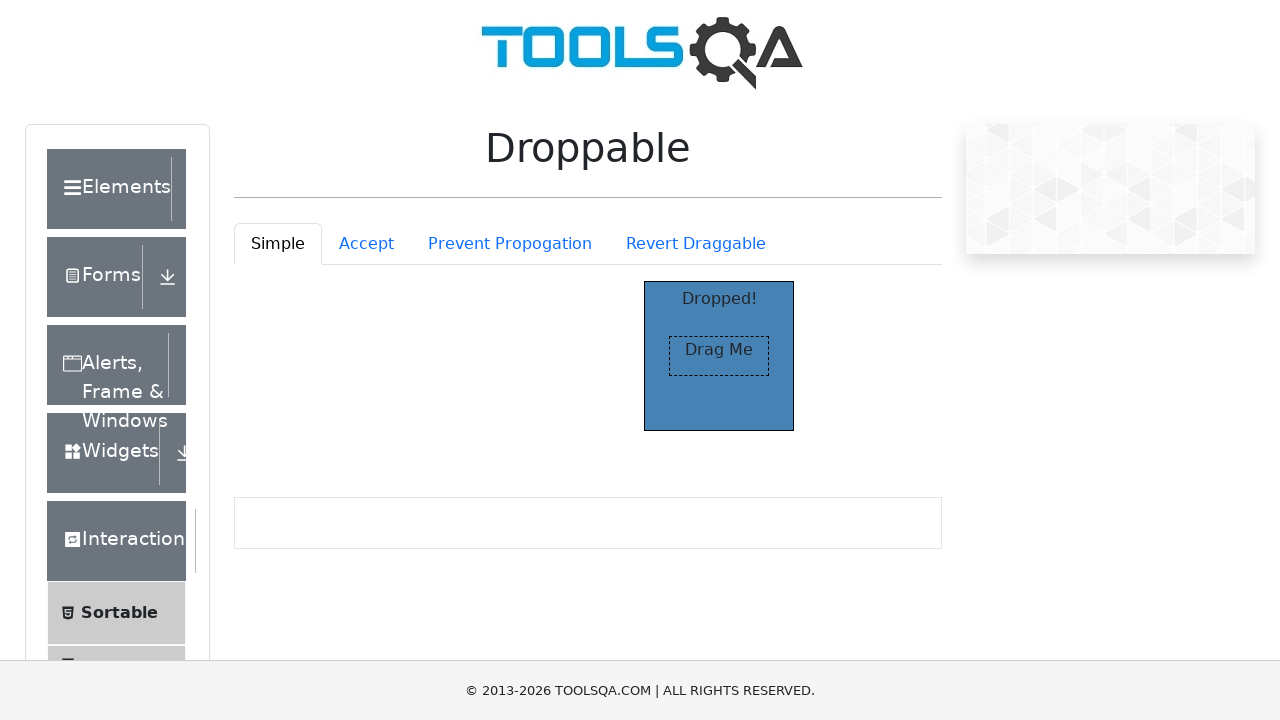